Performs click-and-hold, move to target, then release action for drag and drop functionality

Starting URL: https://crossbrowsertesting.github.io/drag-and-drop

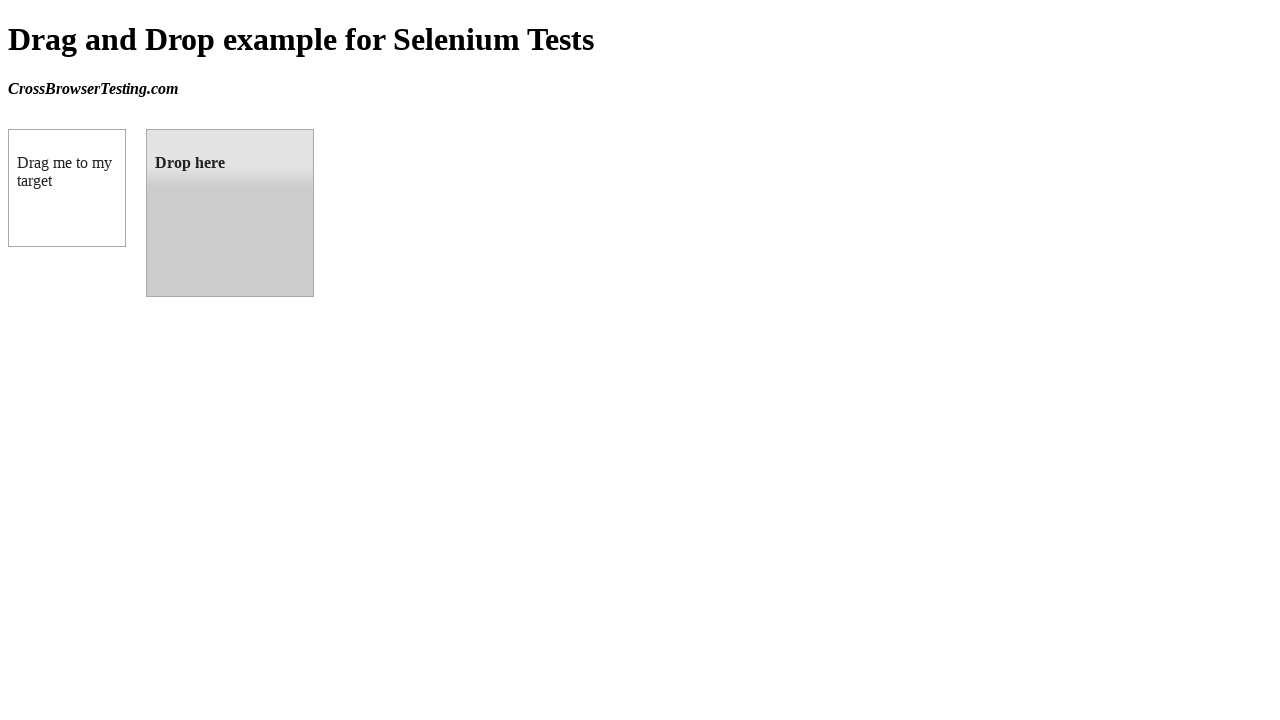

Located draggable source element
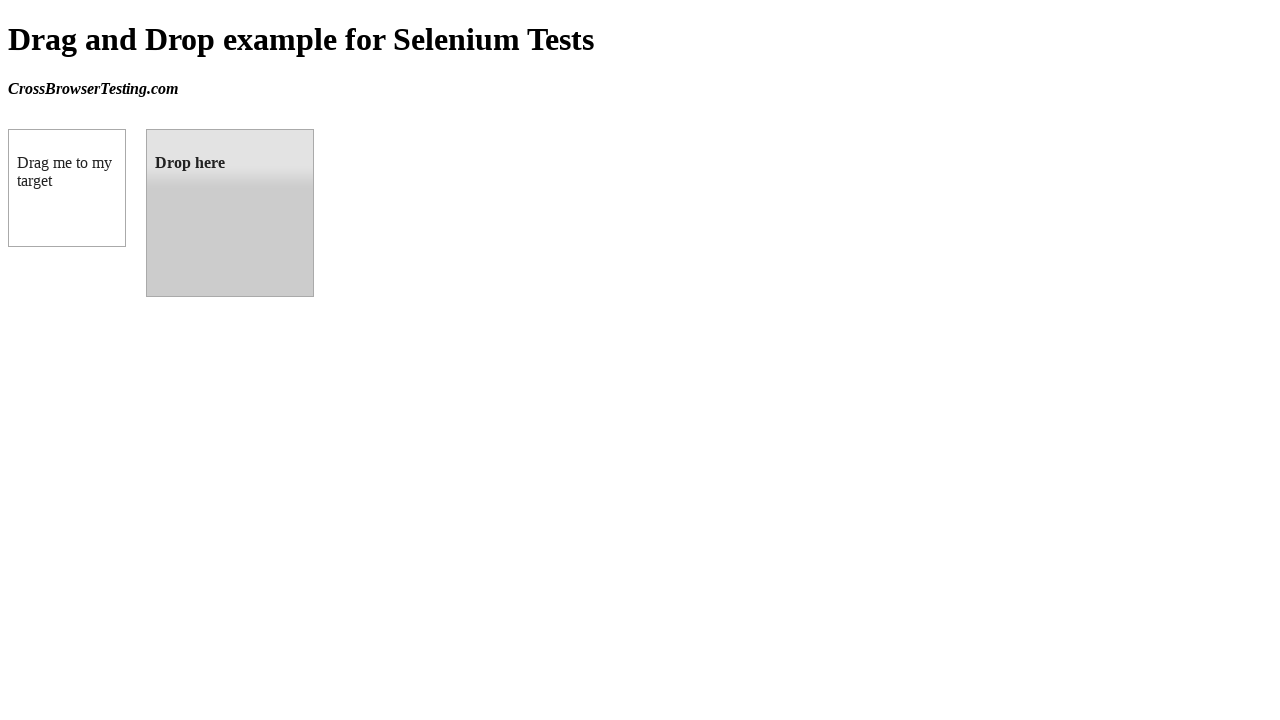

Located droppable target element
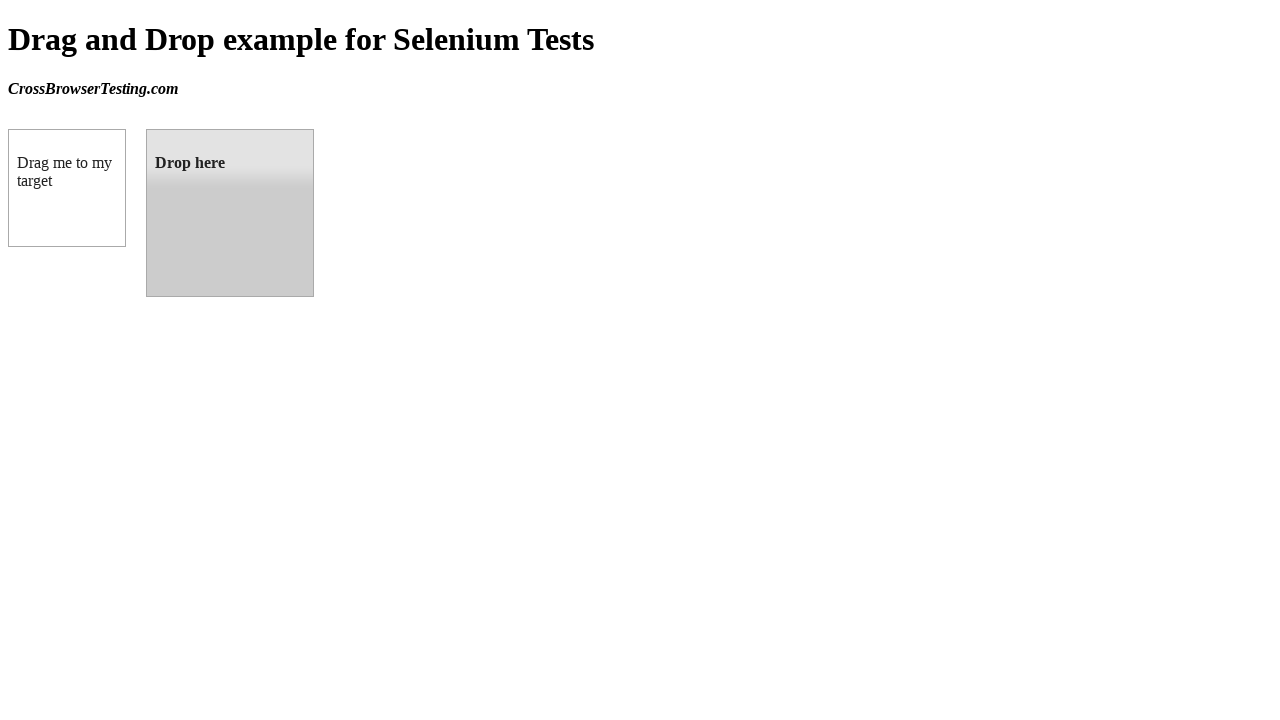

Retrieved bounding box of source element
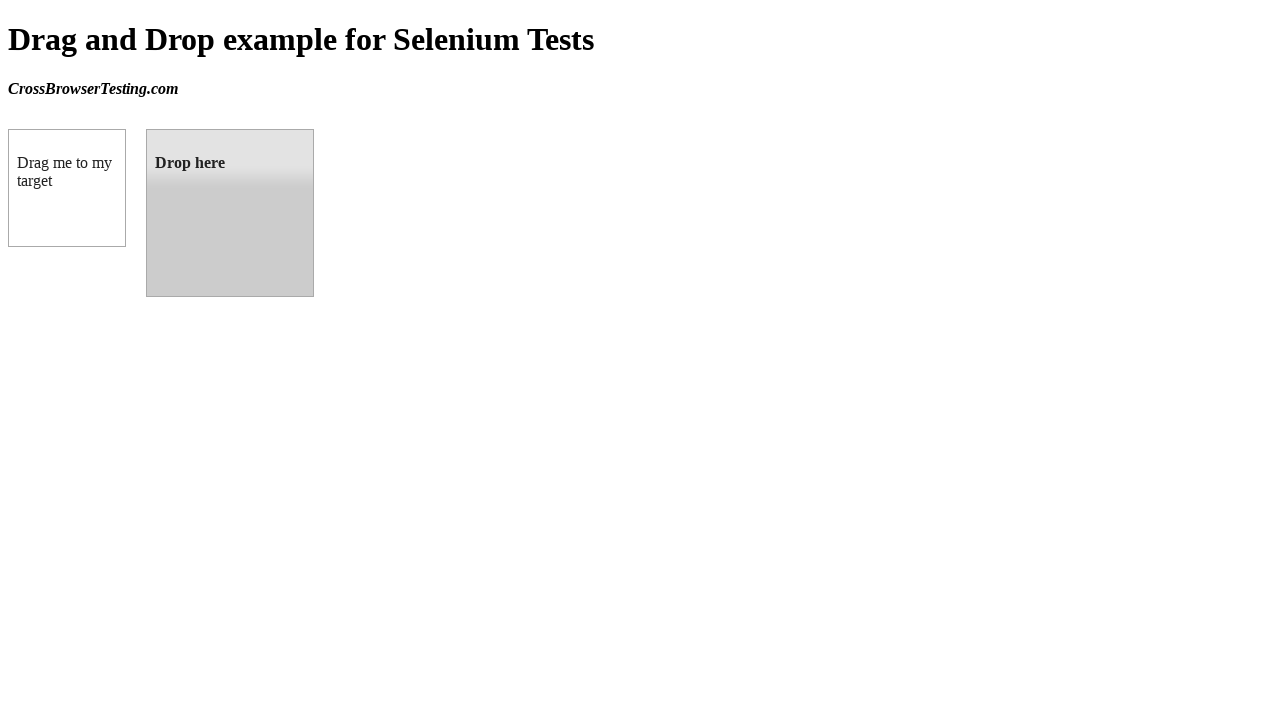

Retrieved bounding box of target element
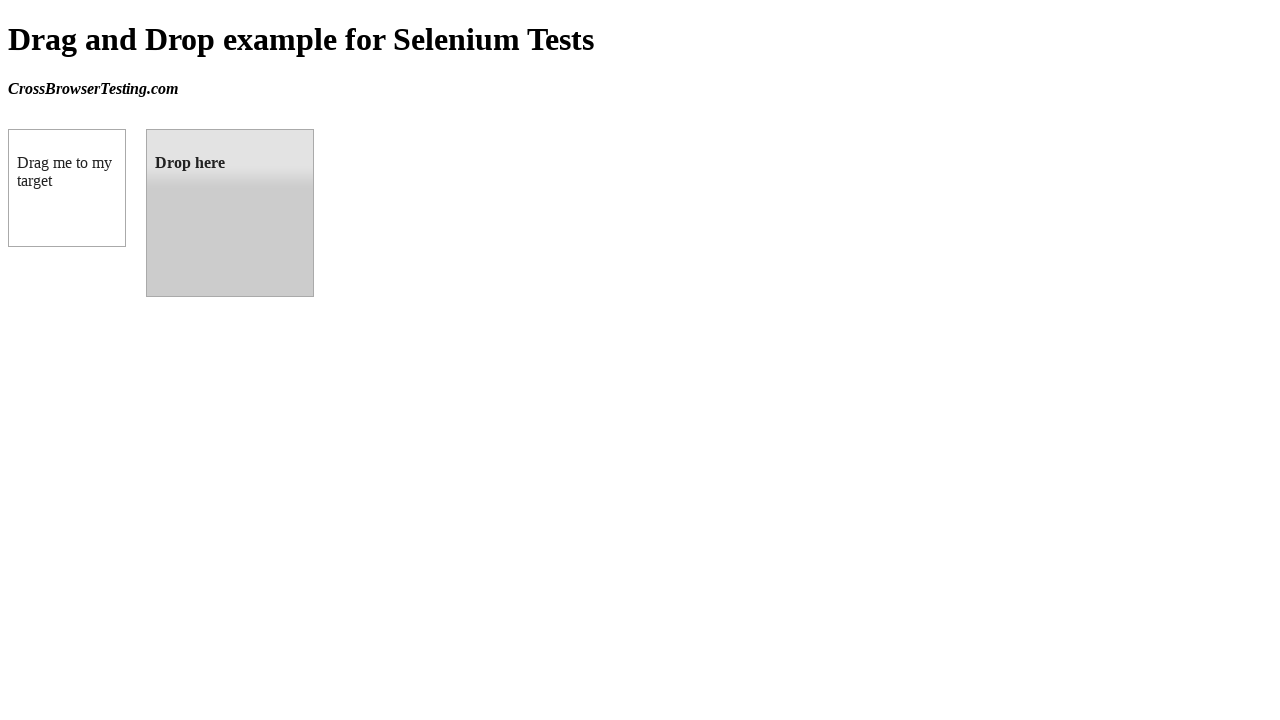

Moved mouse to center of source element at (67, 188)
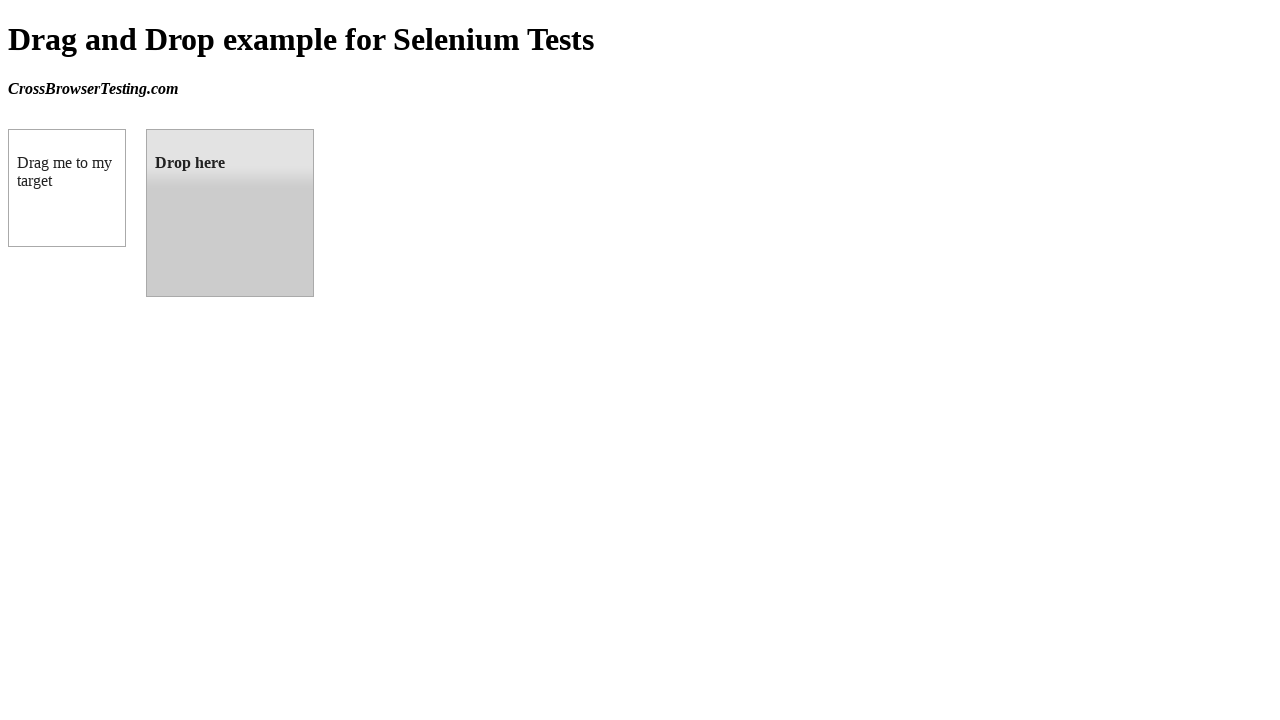

Pressed mouse button down on source element at (67, 188)
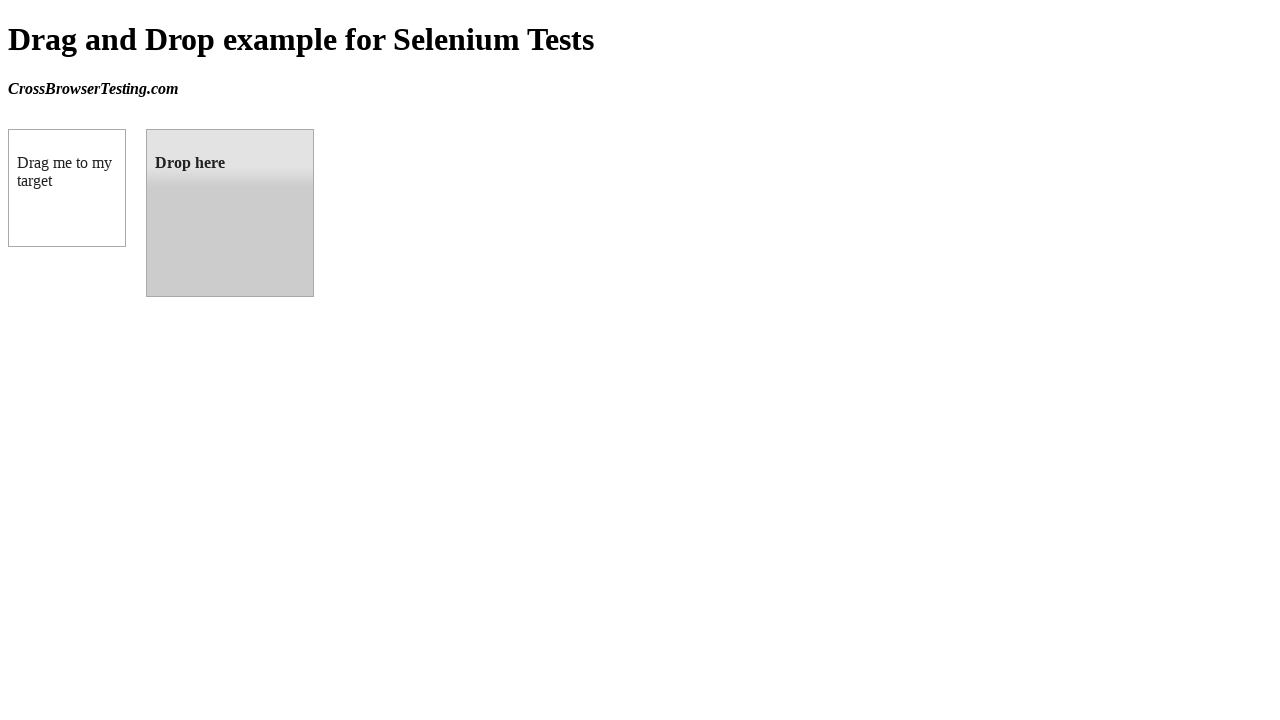

Moved mouse to center of target element while holding button at (230, 213)
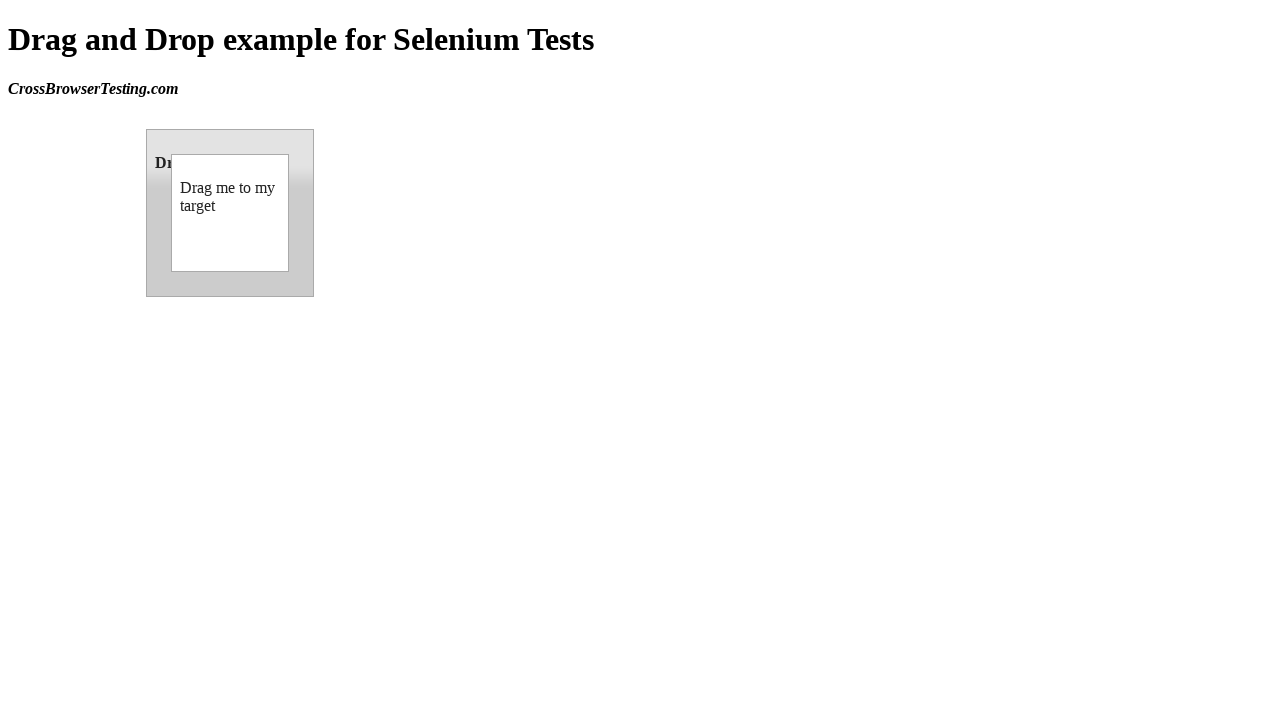

Released mouse button to drop element on target at (230, 213)
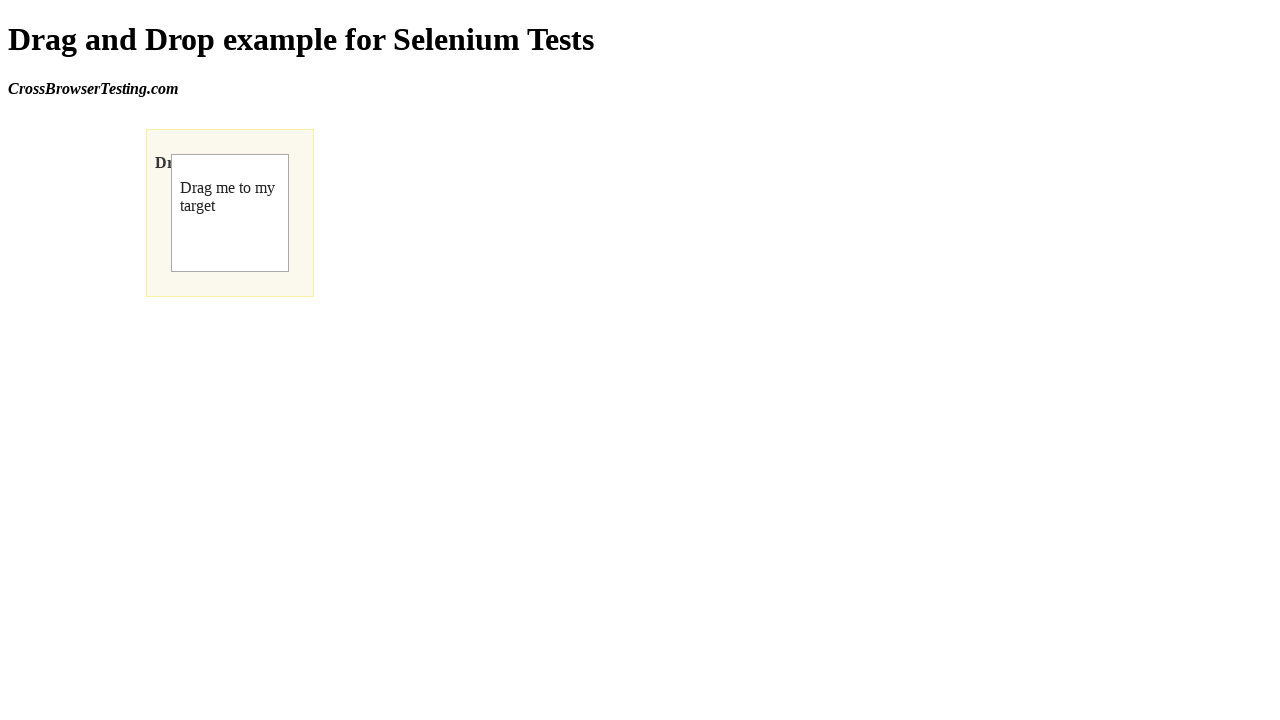

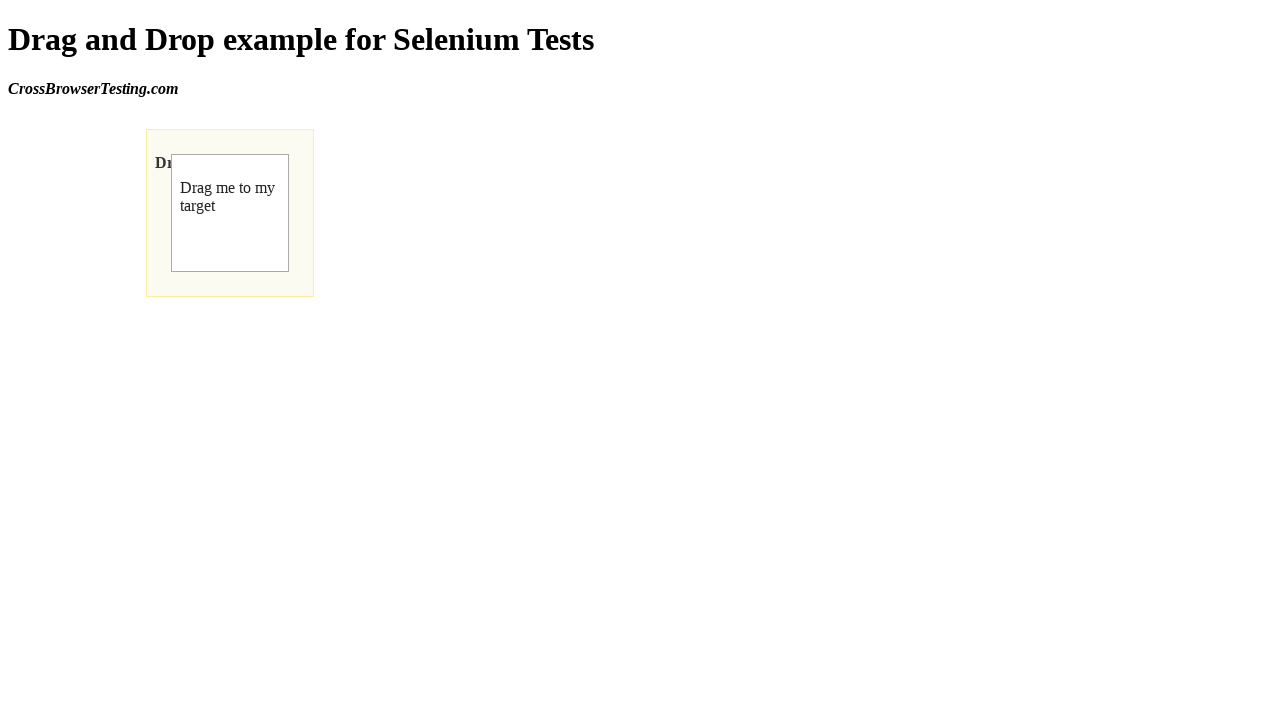